Tests passenger selection dropdown functionality by clicking to open the dropdown, incrementing the adult passenger count, and closing the dropdown panel.

Starting URL: https://rahulshettyacademy.com/dropdownsPractise/

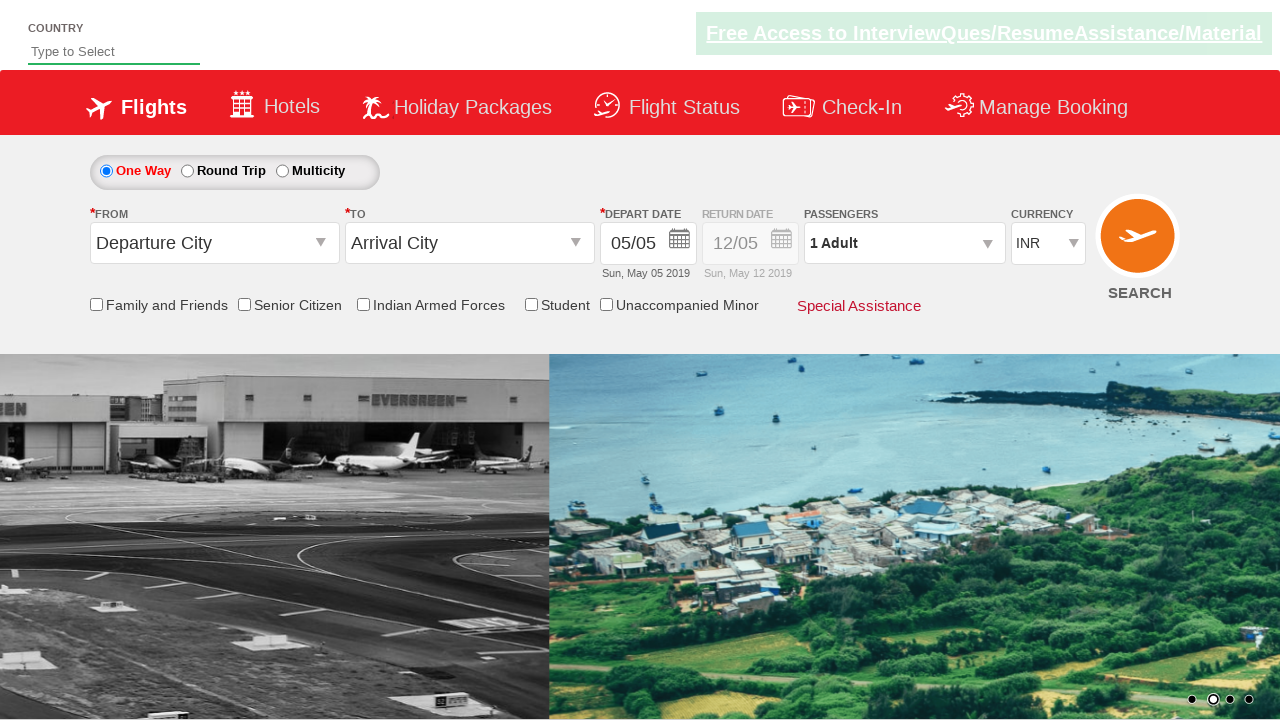

Clicked passenger info dropdown to open it at (904, 243) on #divpaxinfo
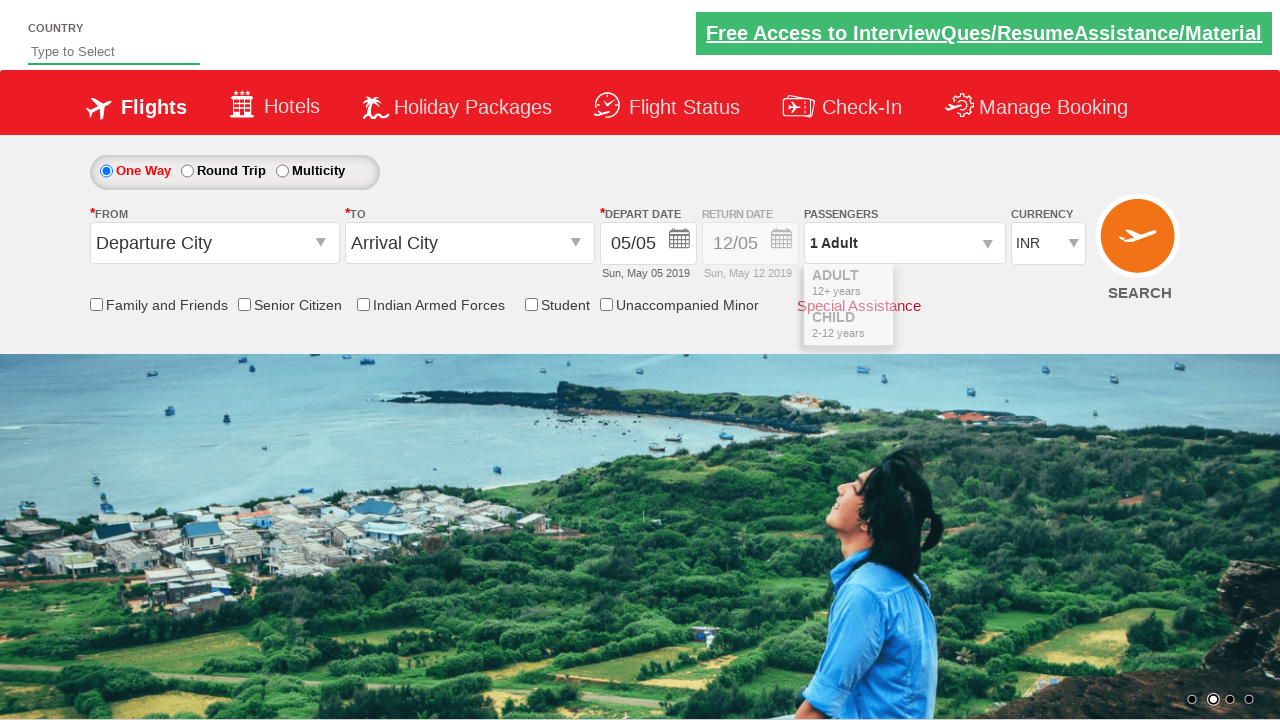

Clicked to increment adult passenger count at (982, 288) on #hrefIncAdt
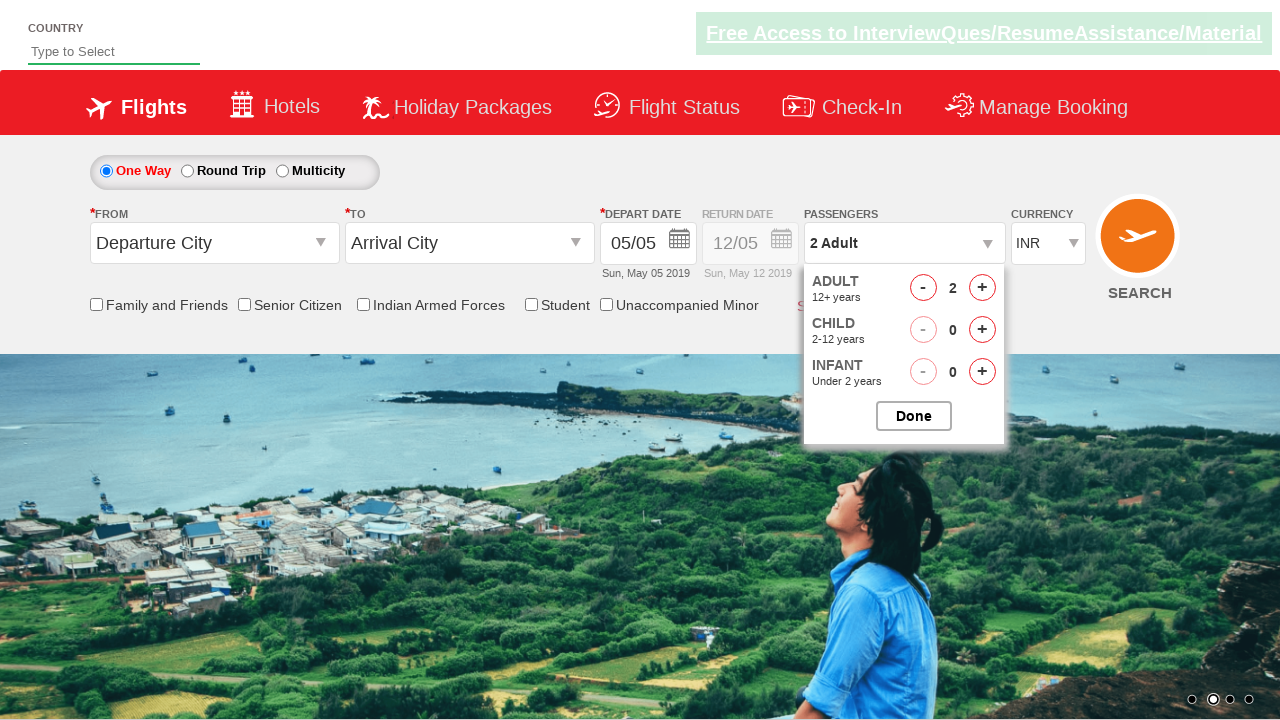

Clicked to close passenger options dropdown at (914, 416) on #btnclosepaxoption
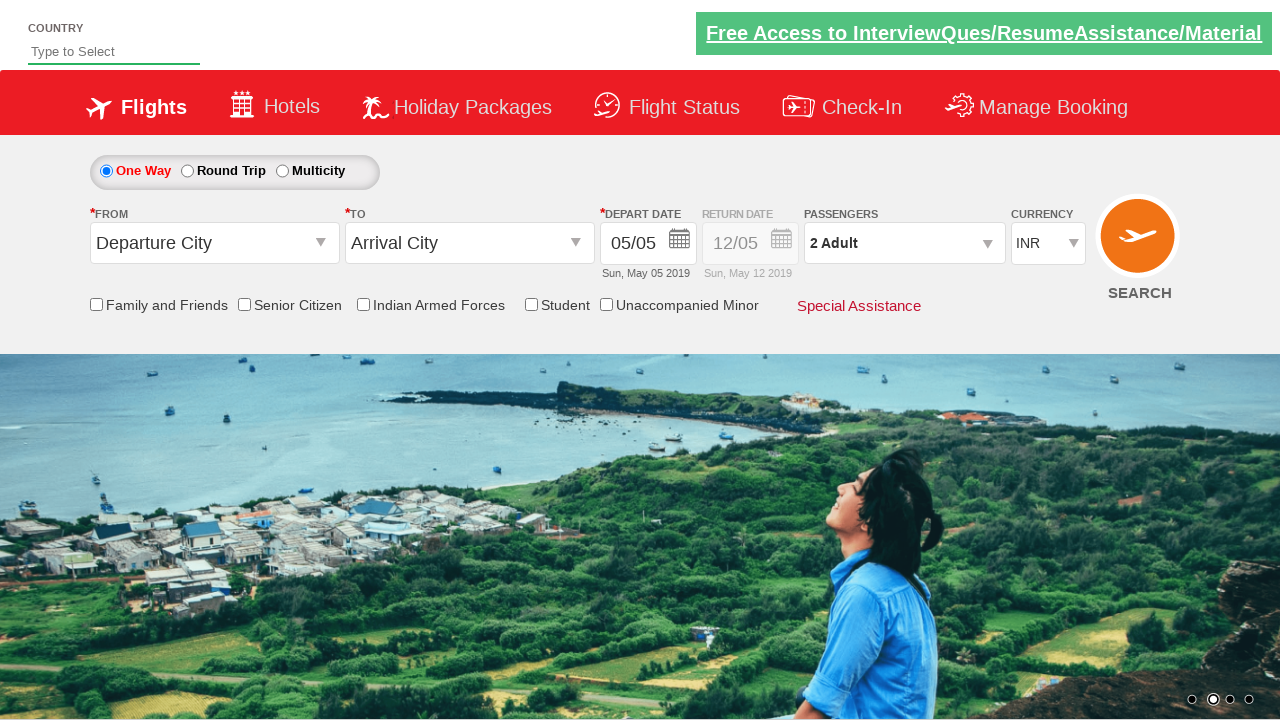

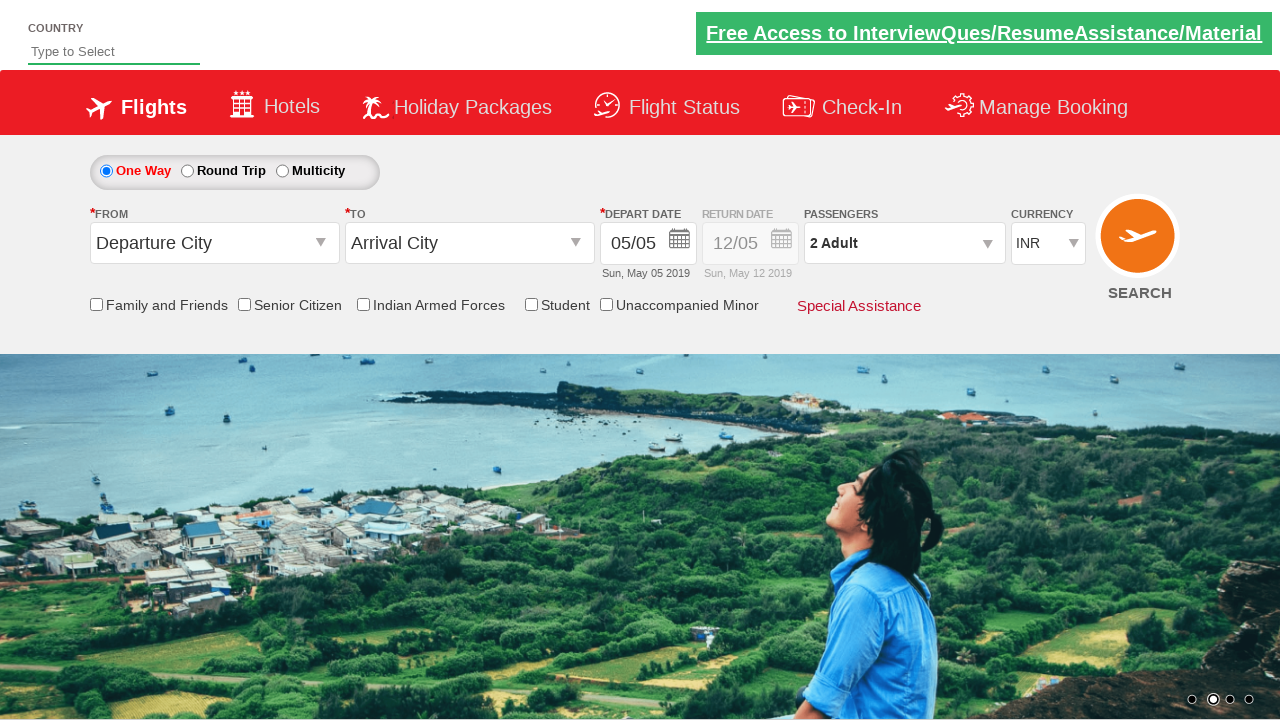